Tests form submission and verifies that 'Received' text appears on the page after submitting

Starting URL: https://d3pv22lioo8876.cloudfront.net/tiptop/

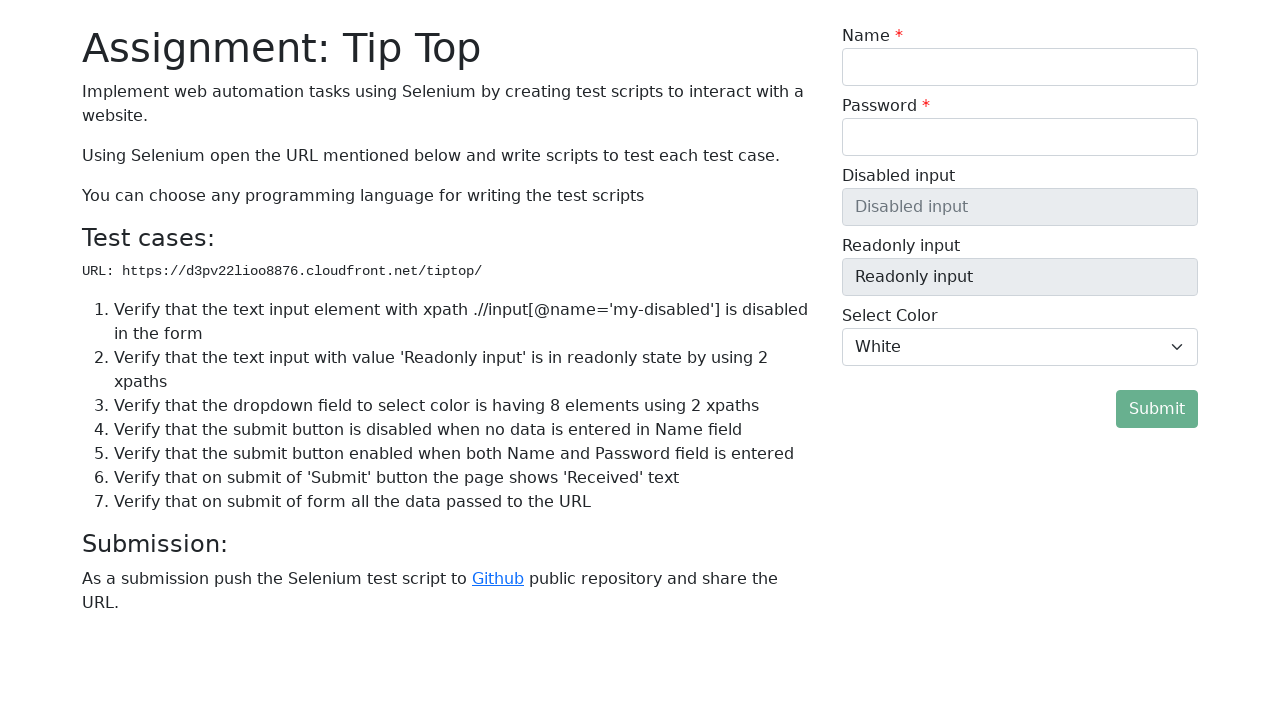

Cleared name input field on //input[@id='my-name-id']
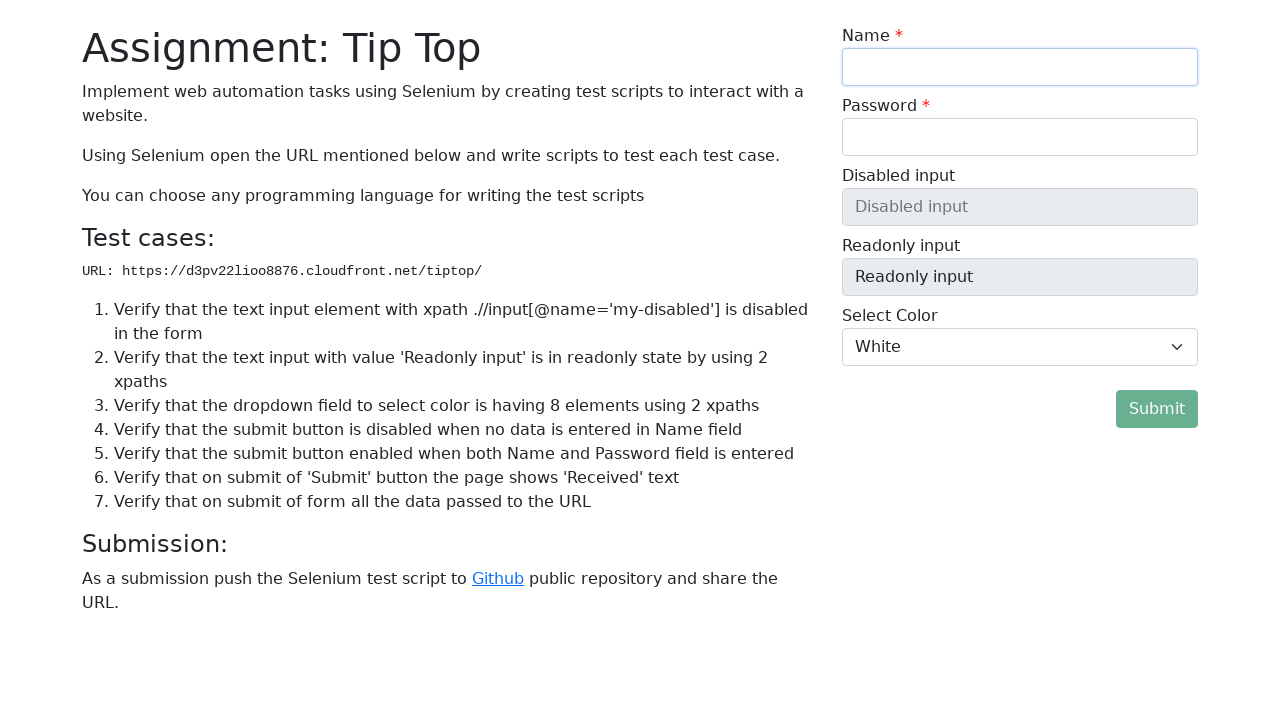

Cleared password input field on //input[@id='my-password-id']
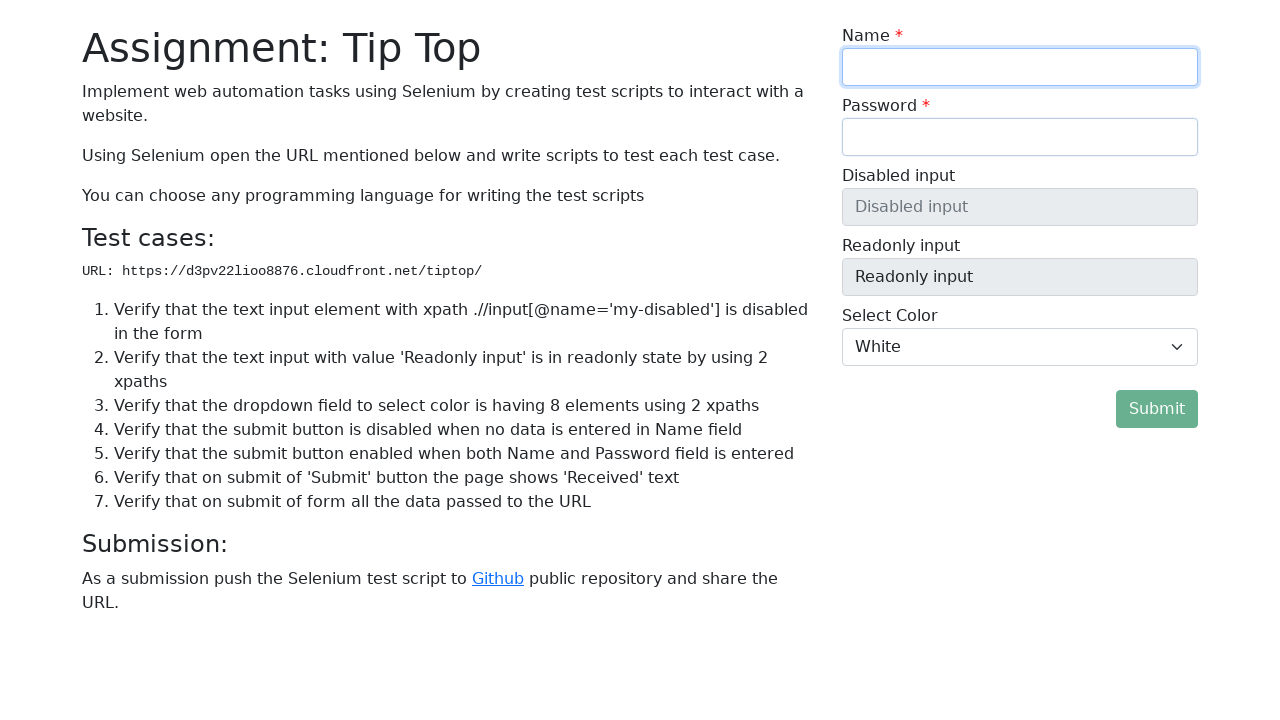

Filled name field with 'John Smith' on //input[@id='my-name-id']
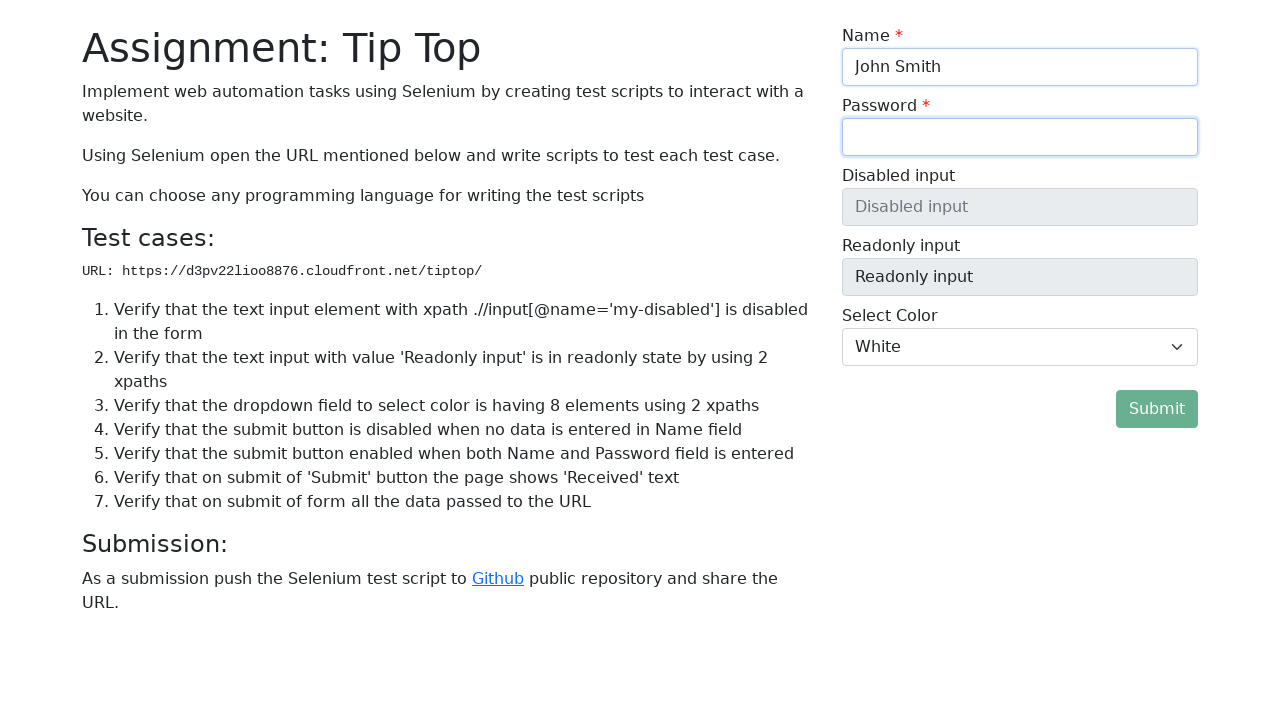

Filled password field with 'SecurePass123' on //input[@id='my-password-id']
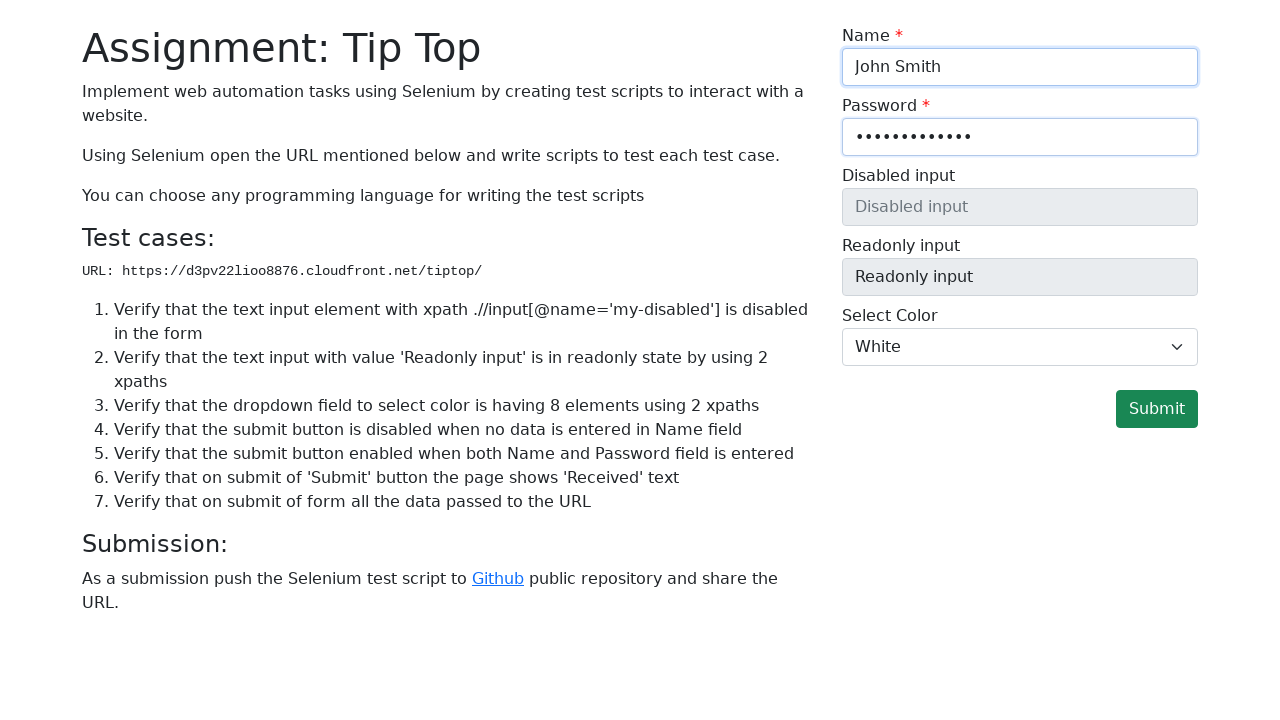

Clicked submit button to submit form at (1157, 409) on xpath=//button[@type='submit']
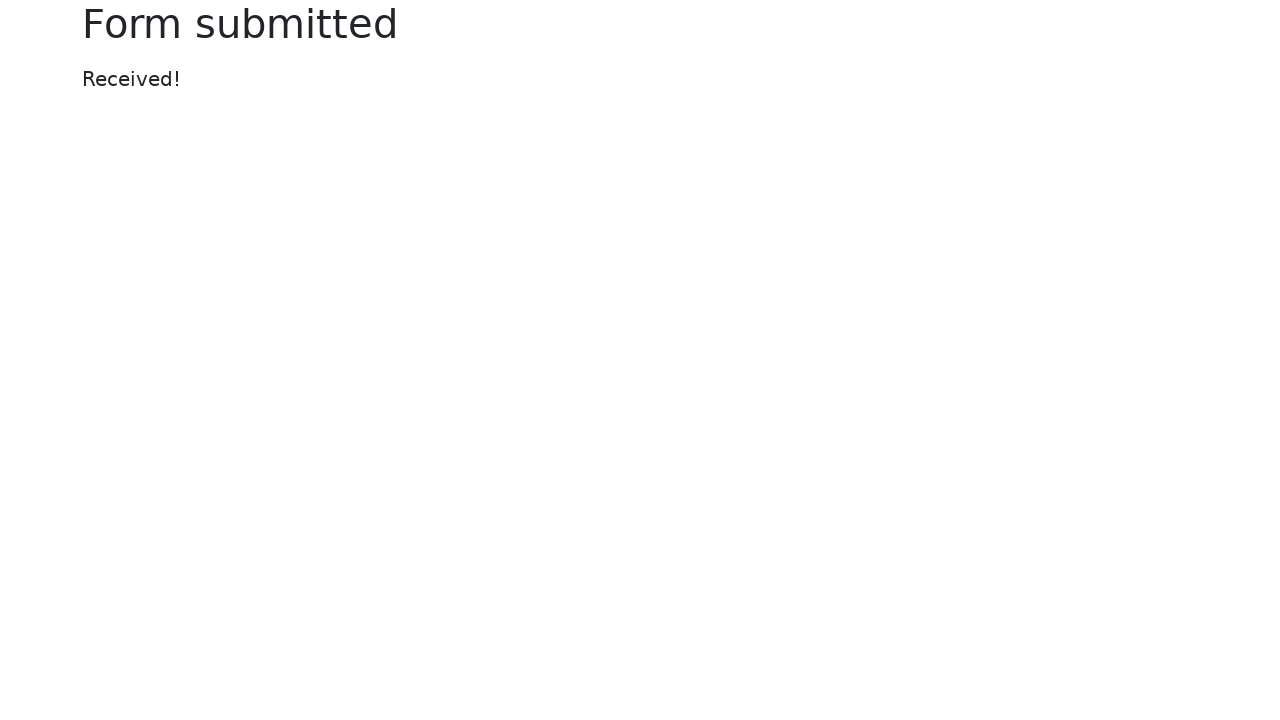

Waited 2 seconds for form submission to complete
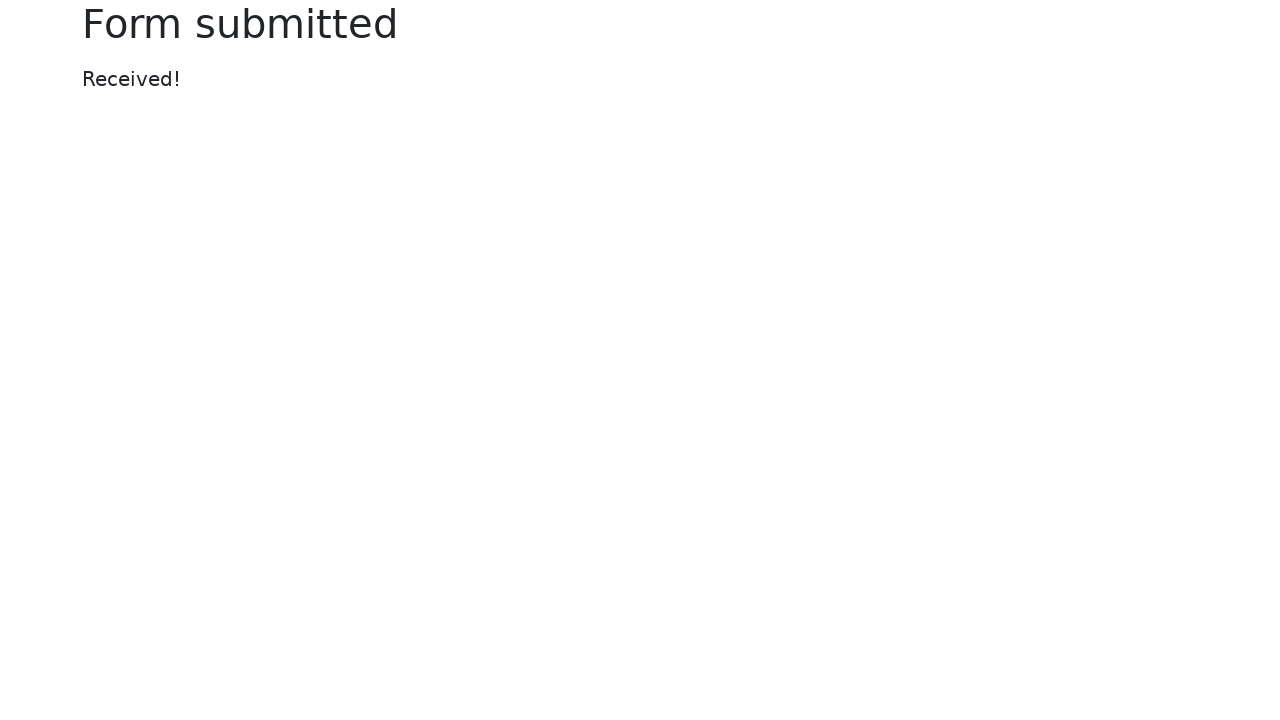

Verified 'Received' text appears on the page after form submission
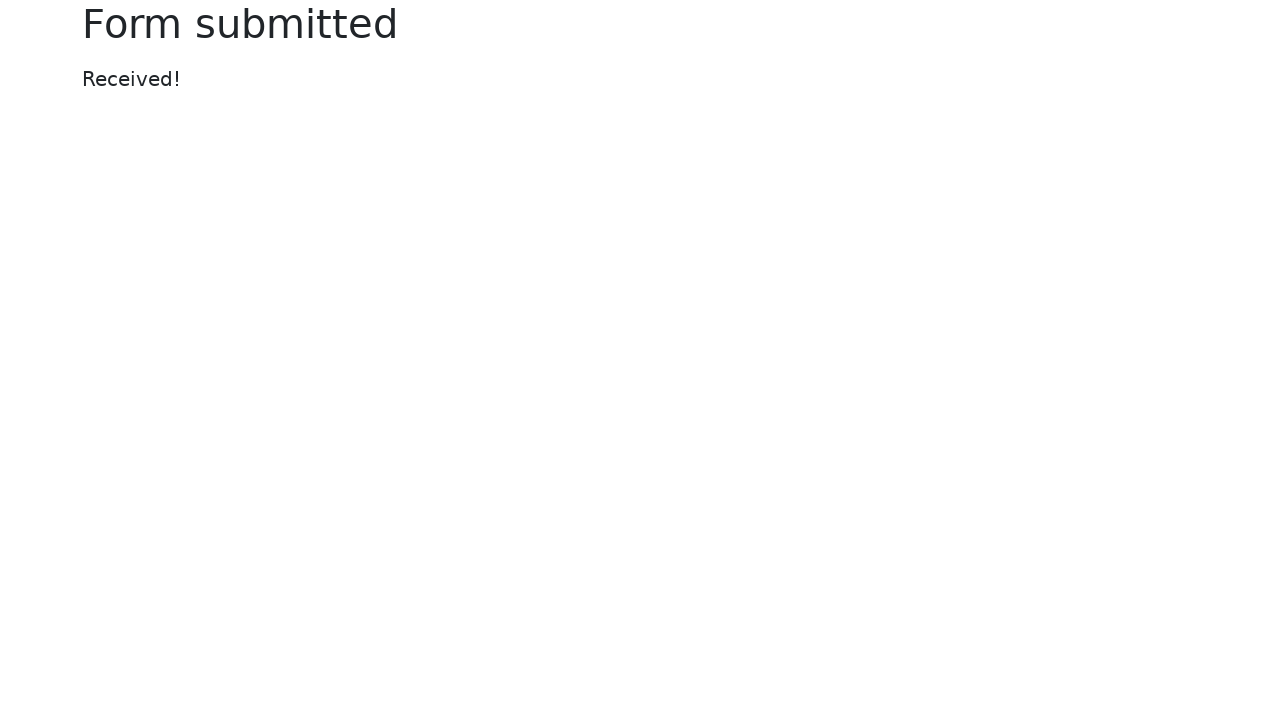

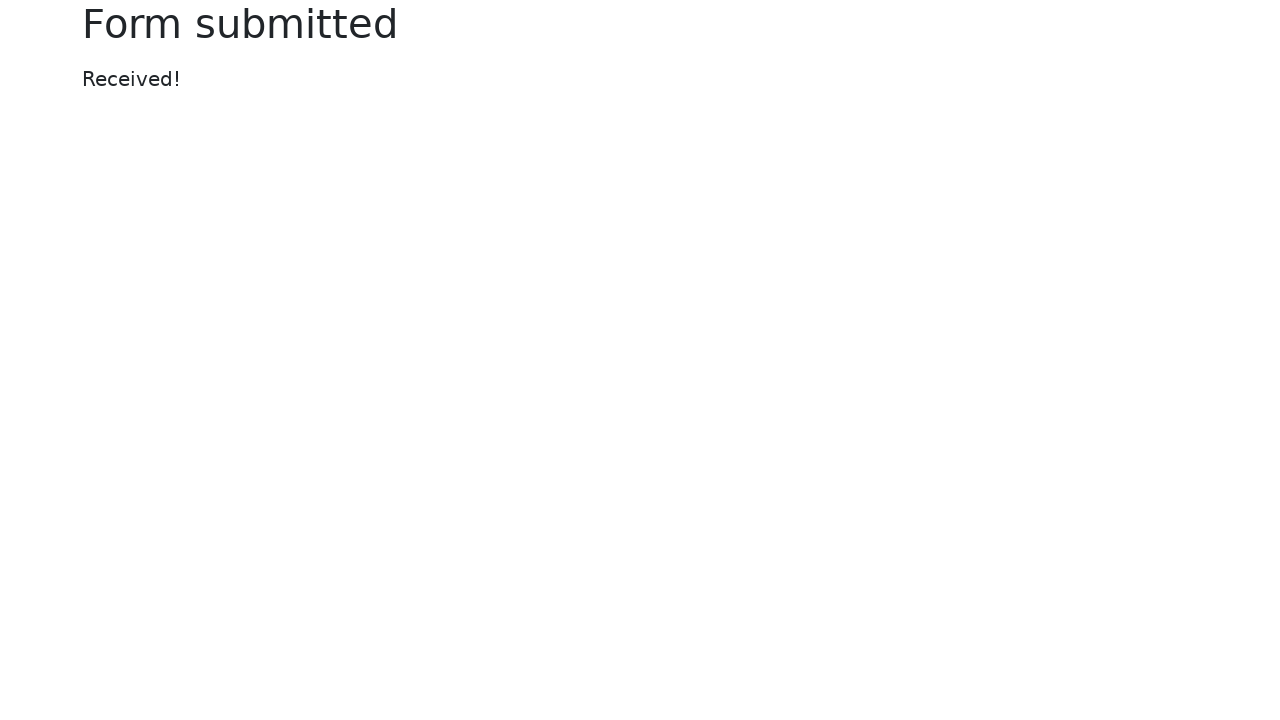